Tests autocomplete/auto-suggestion dropdown functionality by typing a character and selecting an option from the suggestions list

Starting URL: https://seleniumpractise.blogspot.com/2016/08/how-to-handle-autocomplete-feature-in.html

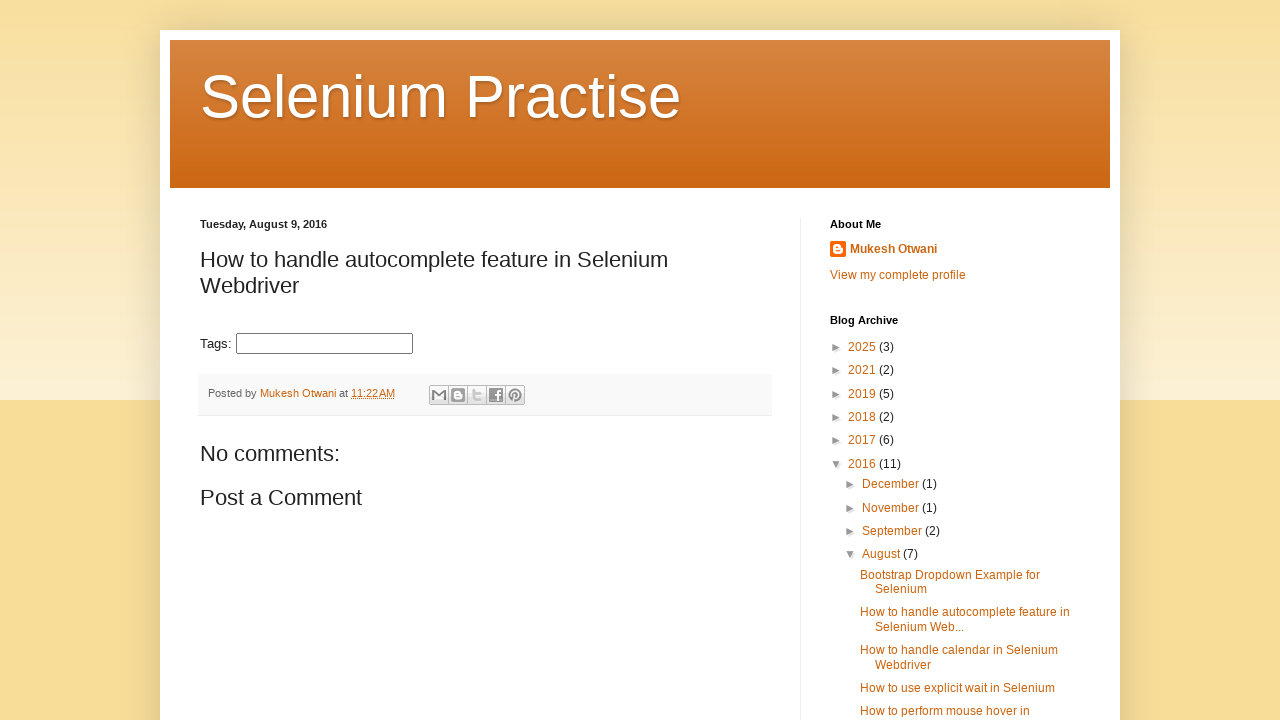

Navigated to autocomplete feature test page
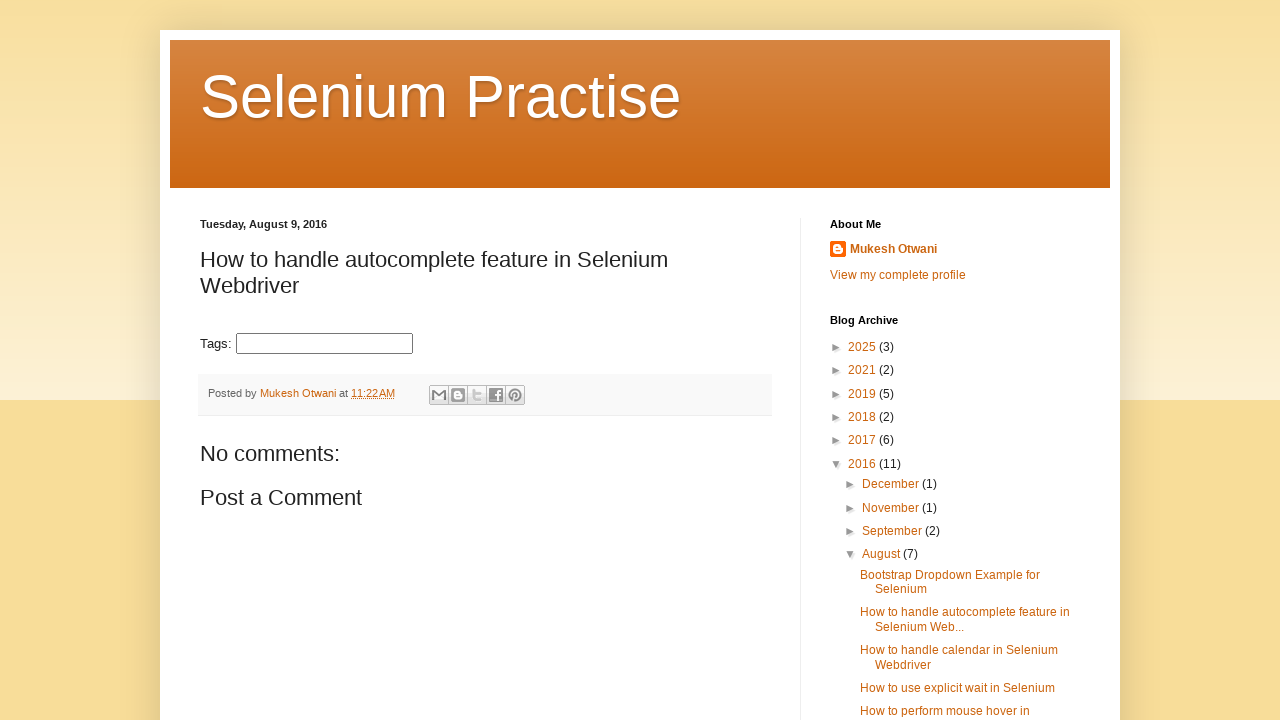

Typed 'S' in the autocomplete input field to trigger suggestions on #tags
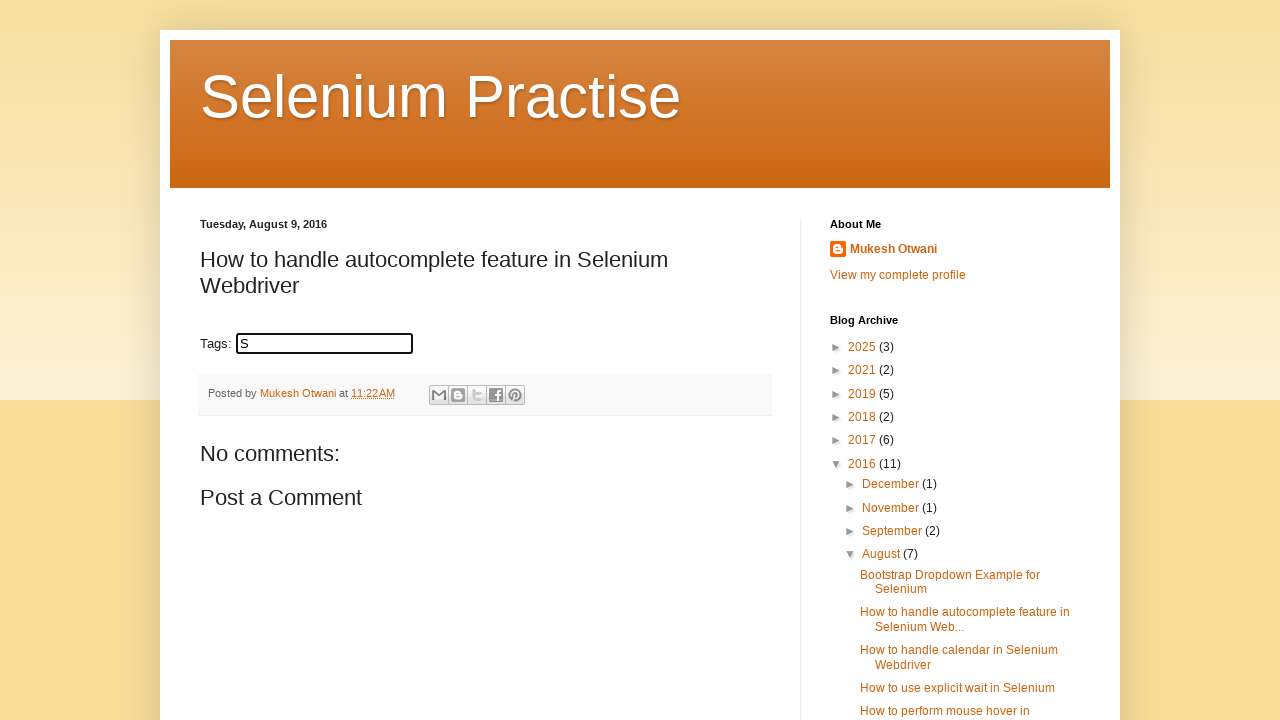

Autocomplete suggestions dropdown appeared
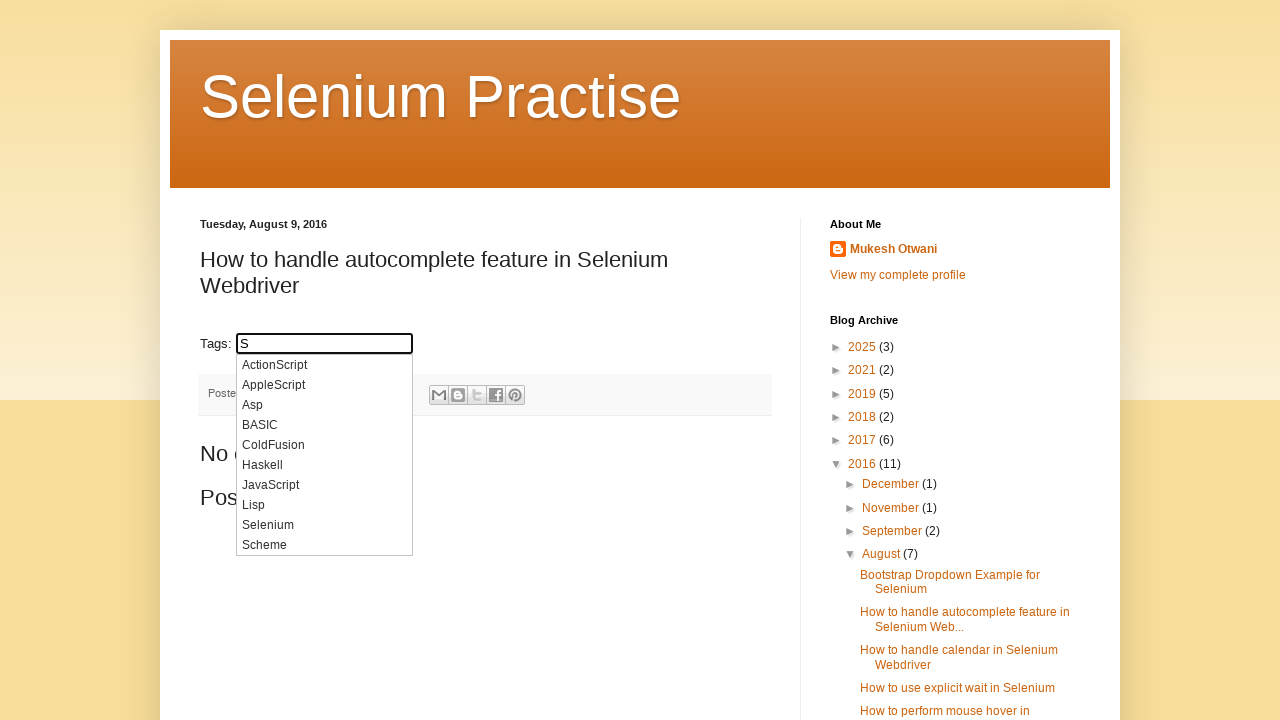

Retrieved 10 autocomplete suggestion items
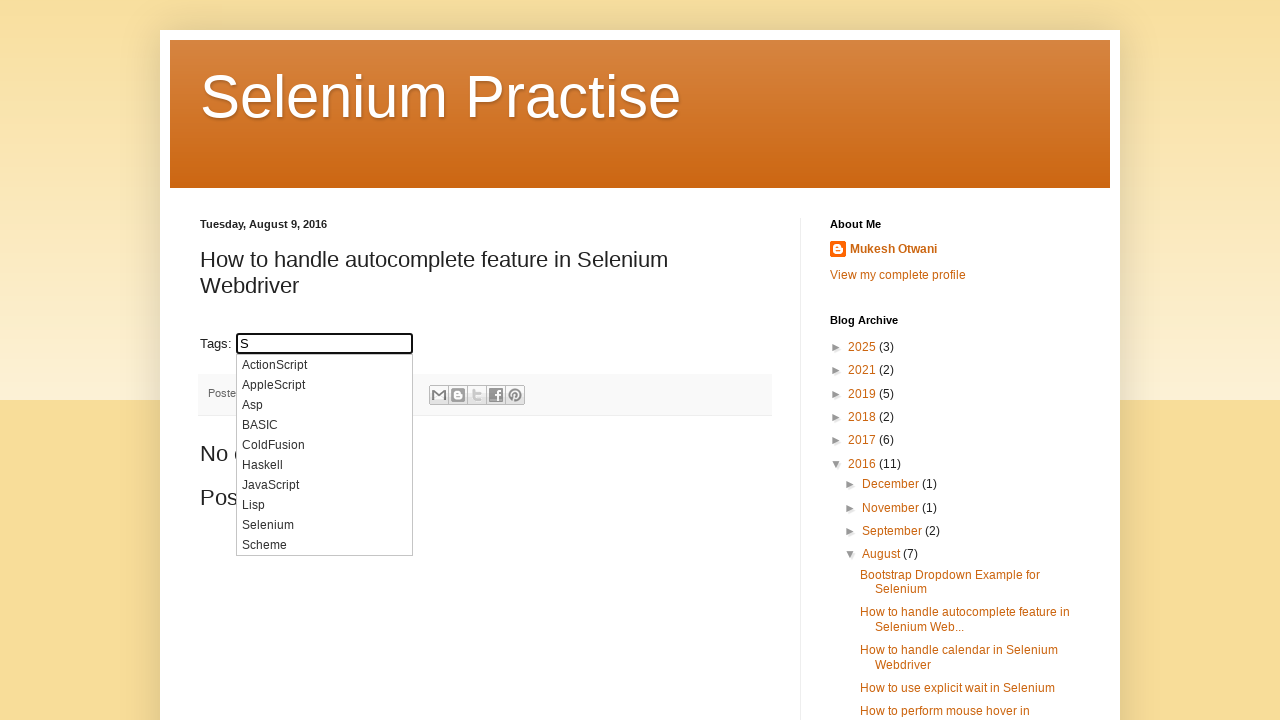

Selected 'Selenium' from the autocomplete suggestions at (324, 525) on li.ui-menu-item div >> nth=8
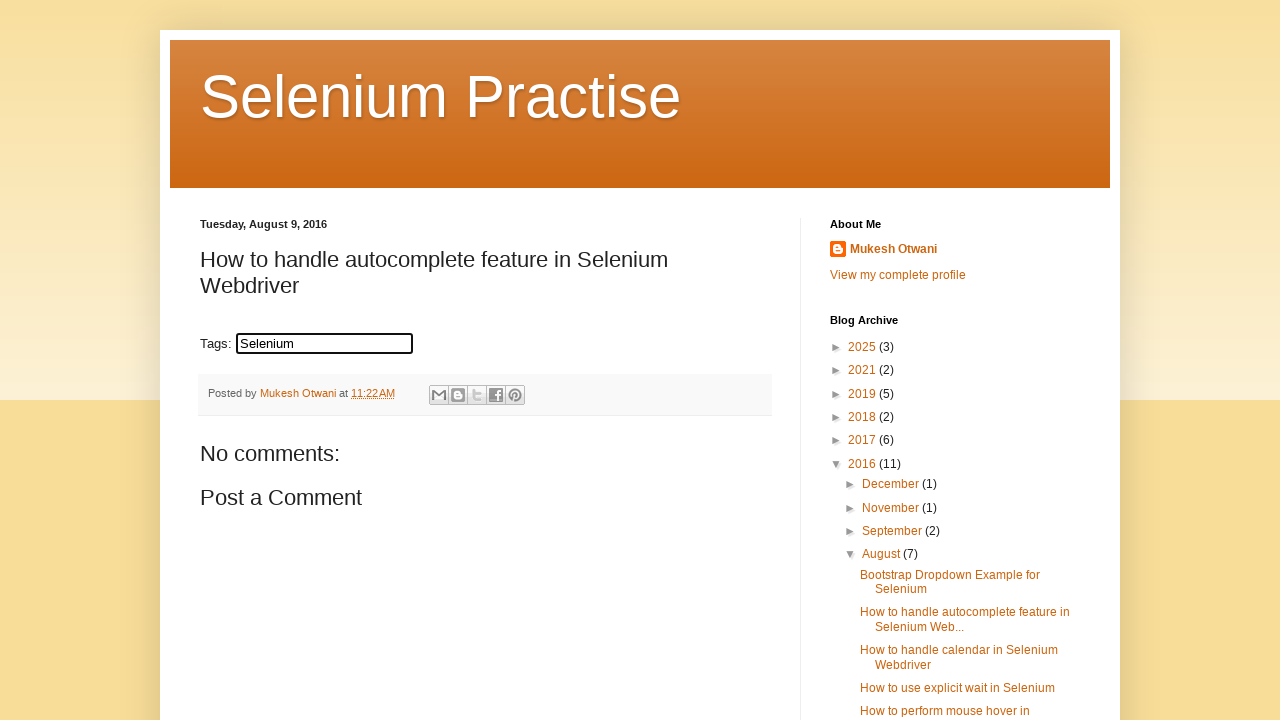

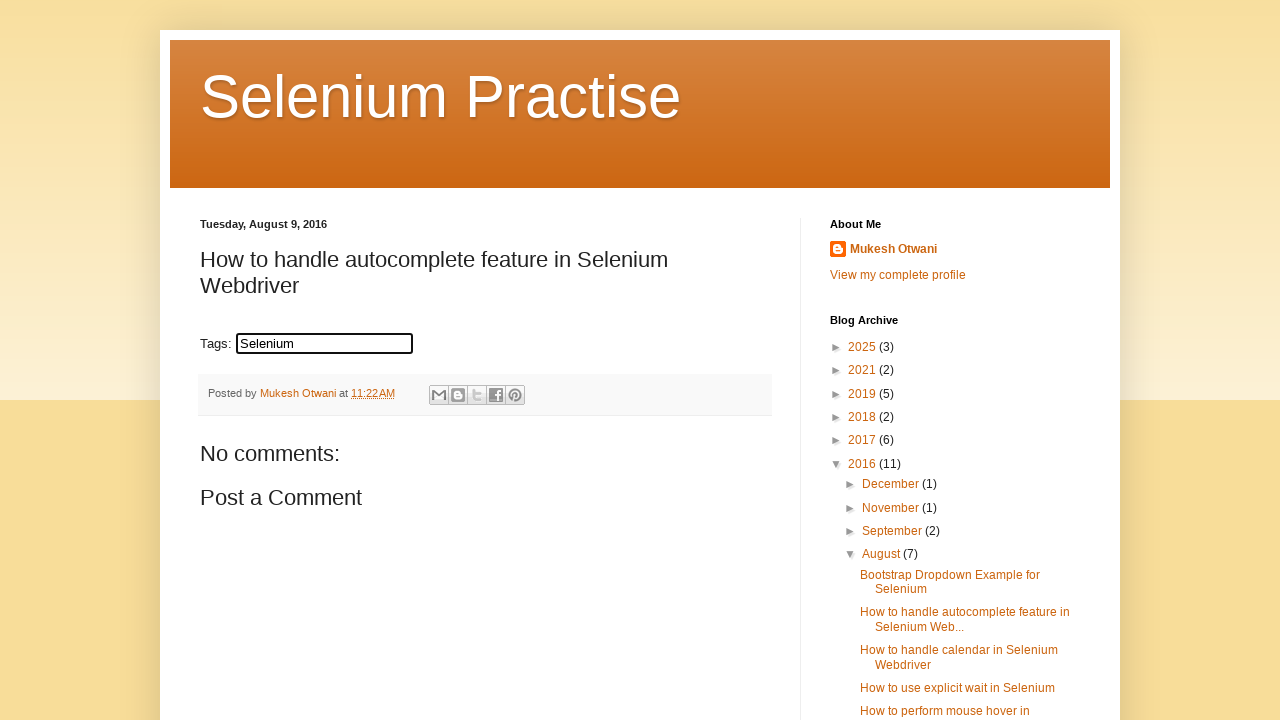